Tests jQuery UI datepicker functionality by entering a date directly into the date input field

Starting URL: http://jqueryui.com/resources/demos/datepicker/other-months.html

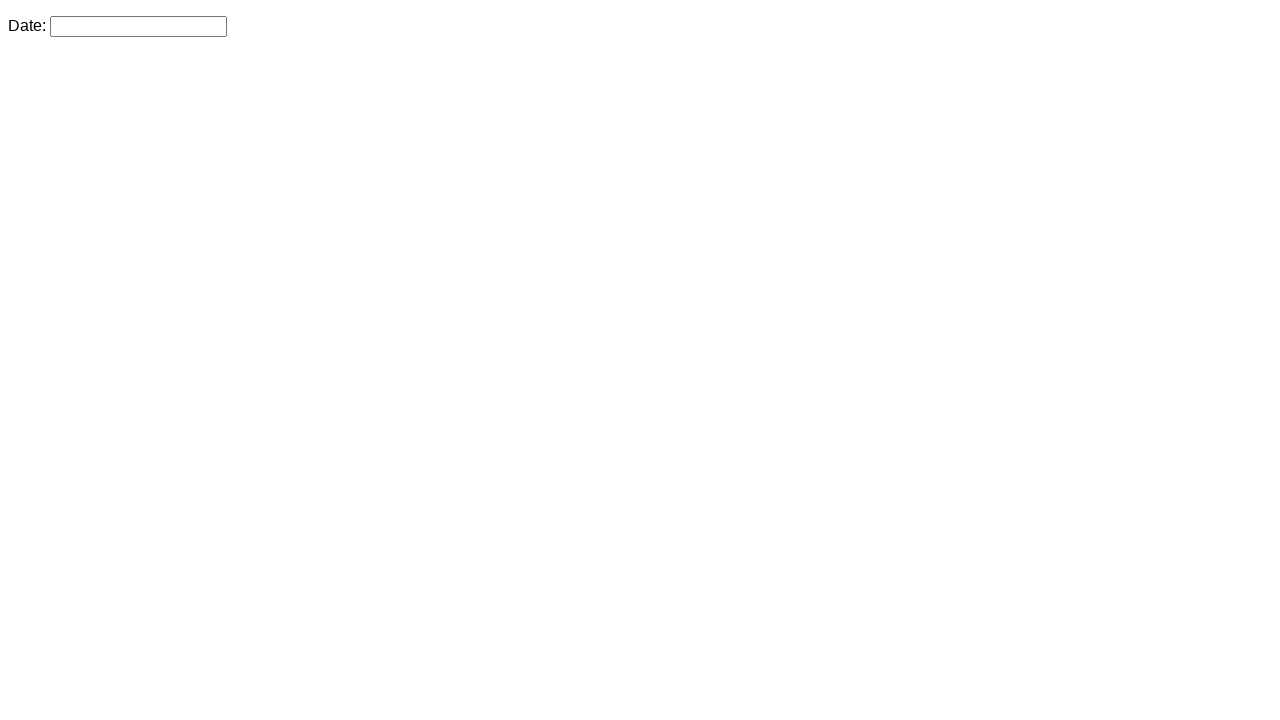

Waited for datepicker input to be visible
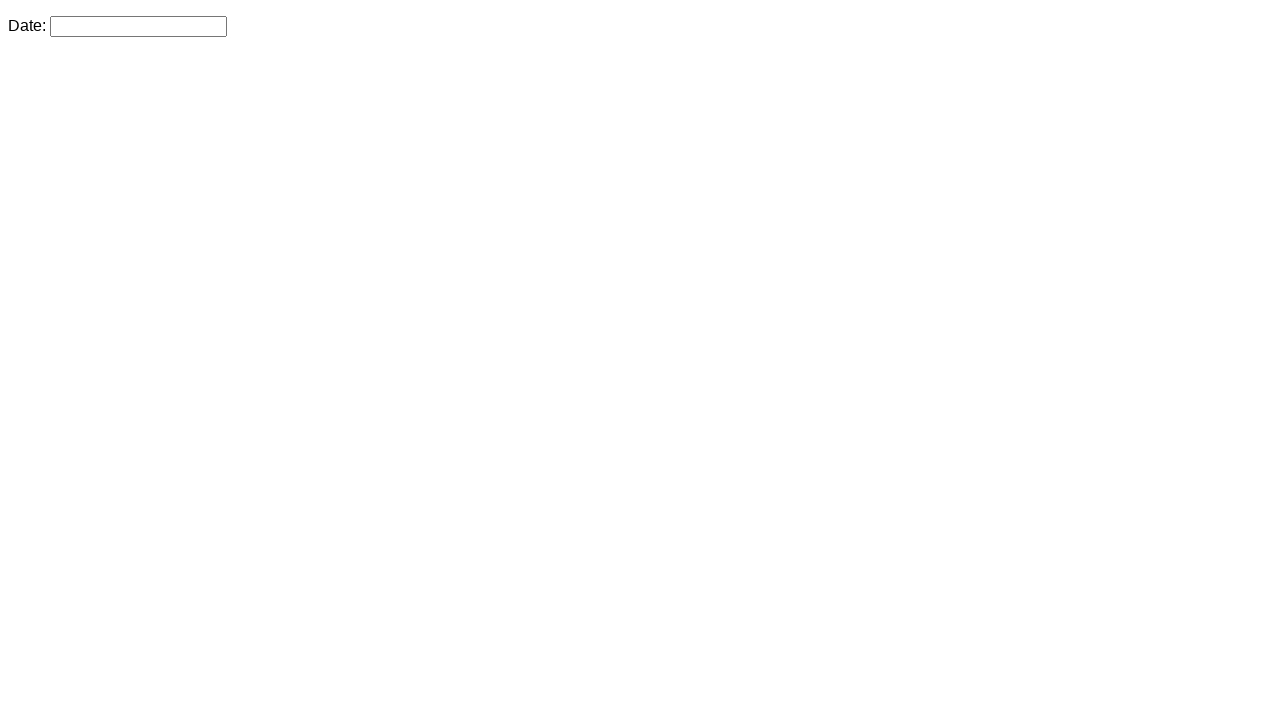

Filled datepicker input field with date '03/15/2024' on #datepicker
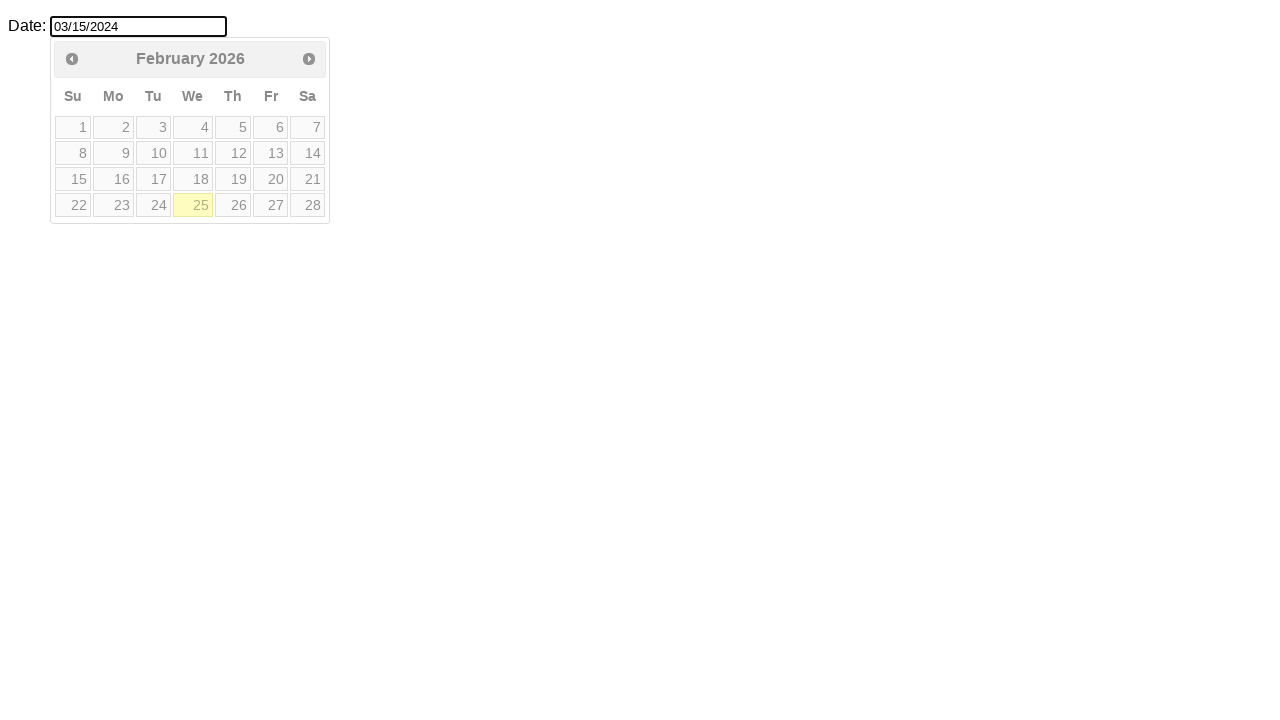

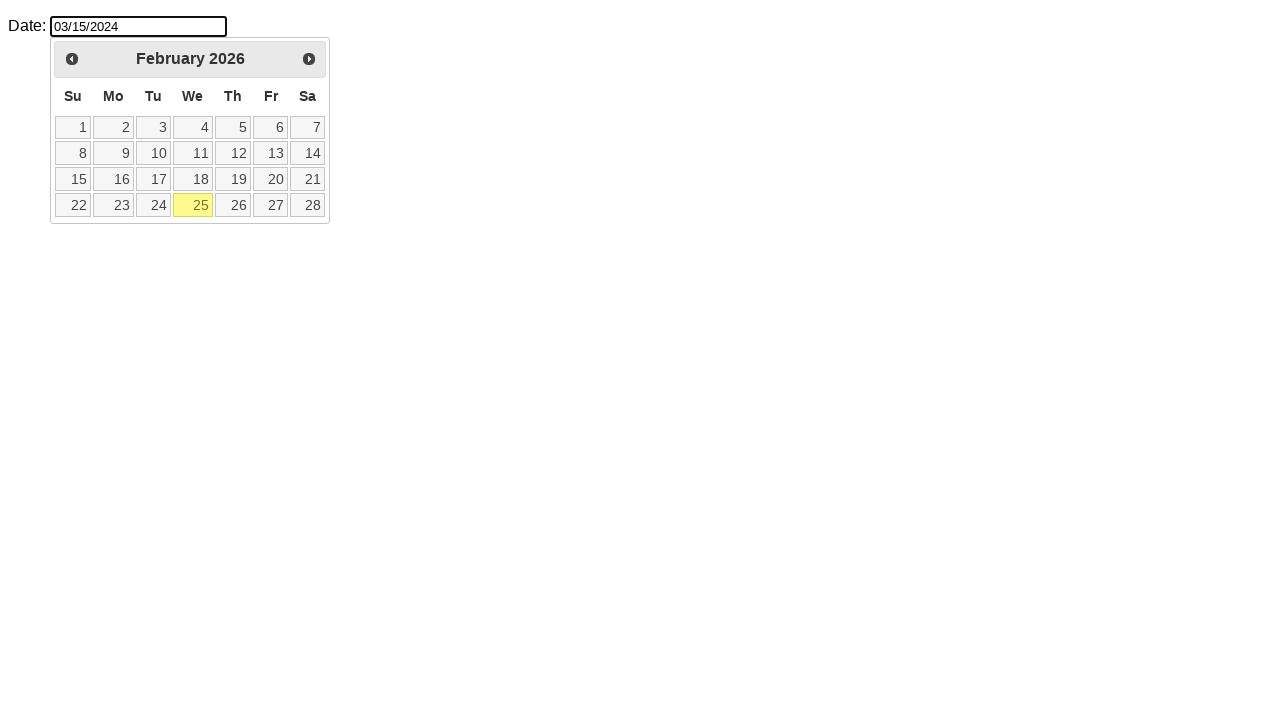